Tests sorting the Due column using semantic class-based locators on the second table, which is more resilient to layout changes.

Starting URL: http://the-internet.herokuapp.com/tables

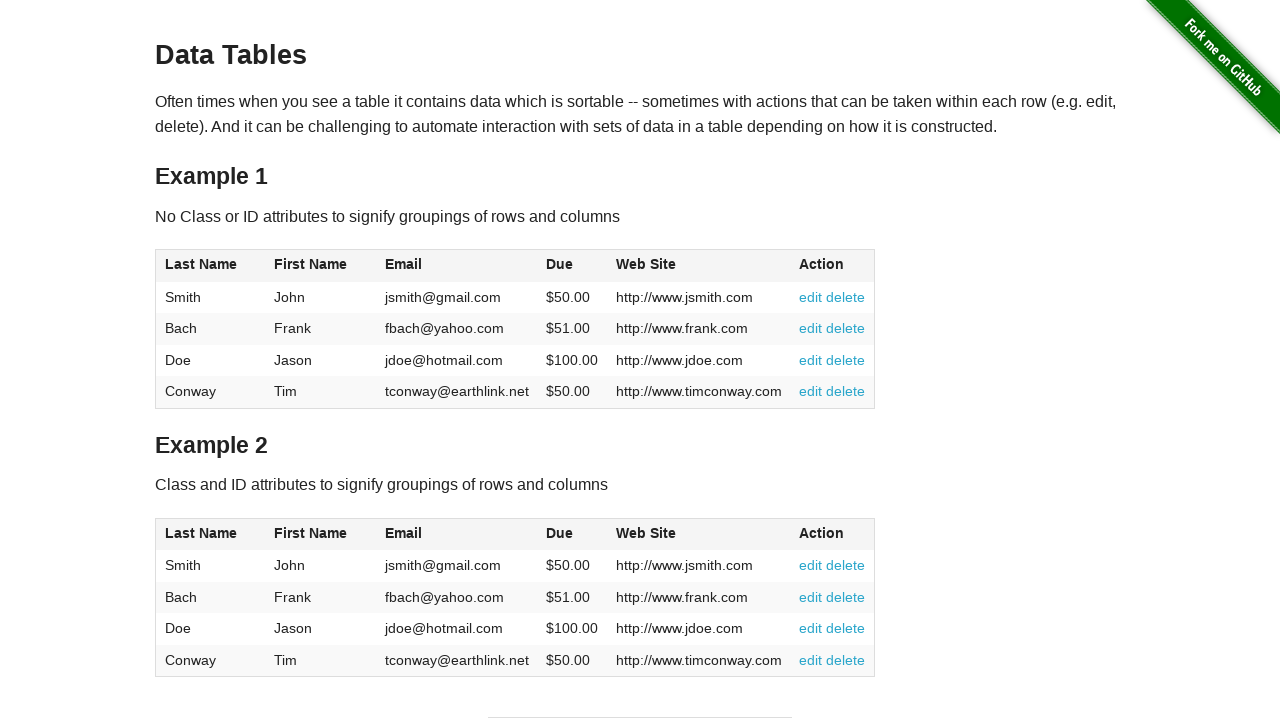

Clicked Due column header in second table to sort at (560, 533) on #table2 thead .dues
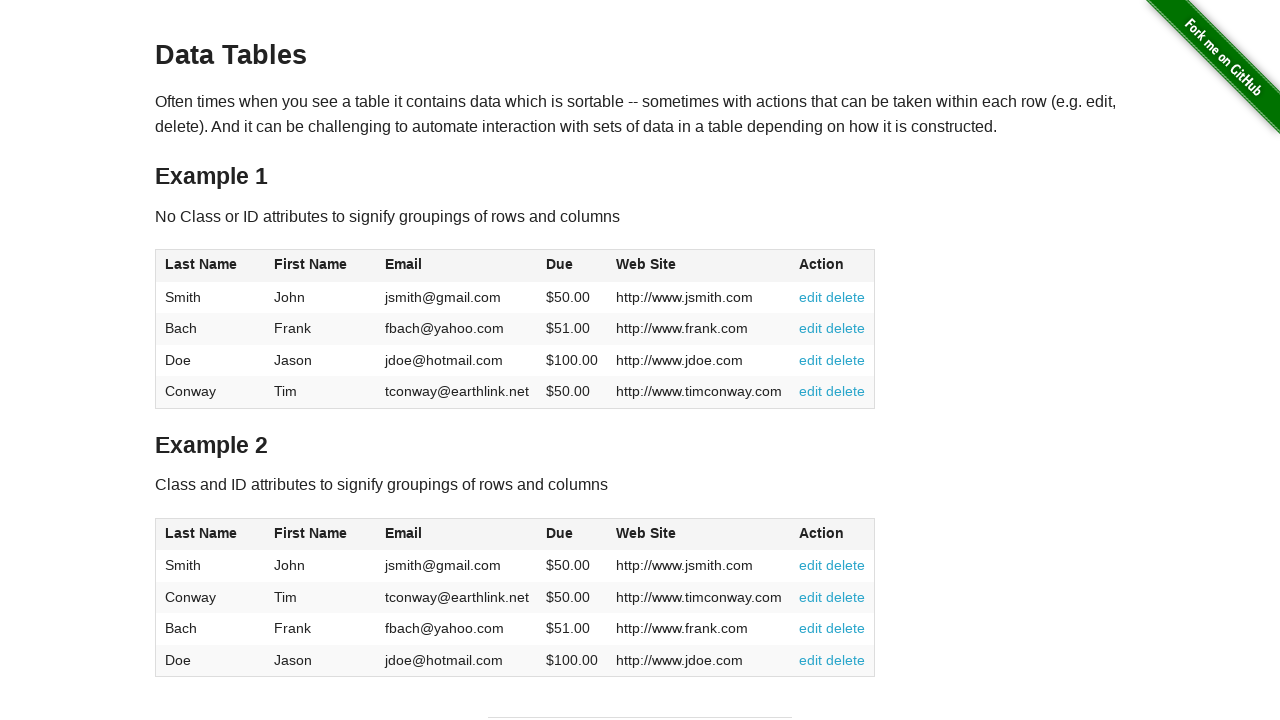

Due column elements loaded in second table body
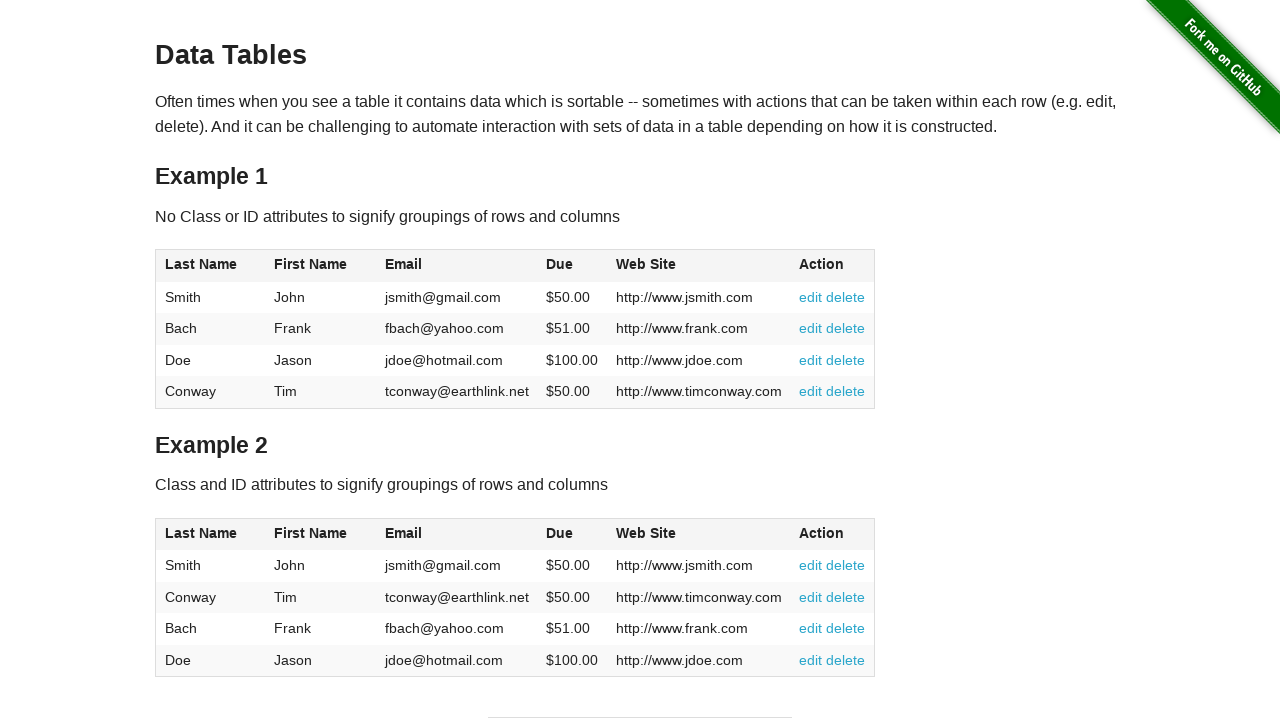

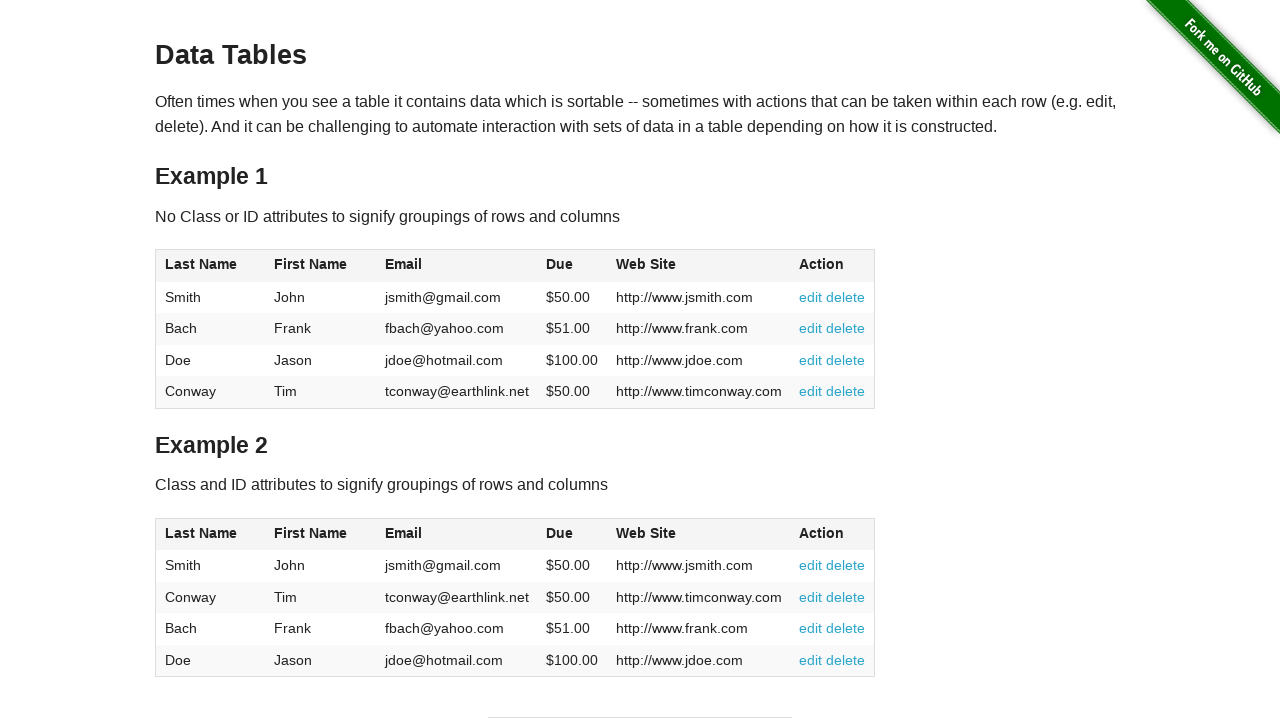